Clicks on a button in the Jenkins navbar that uses shadow DOM

Starting URL: https://www.jenkins.io/

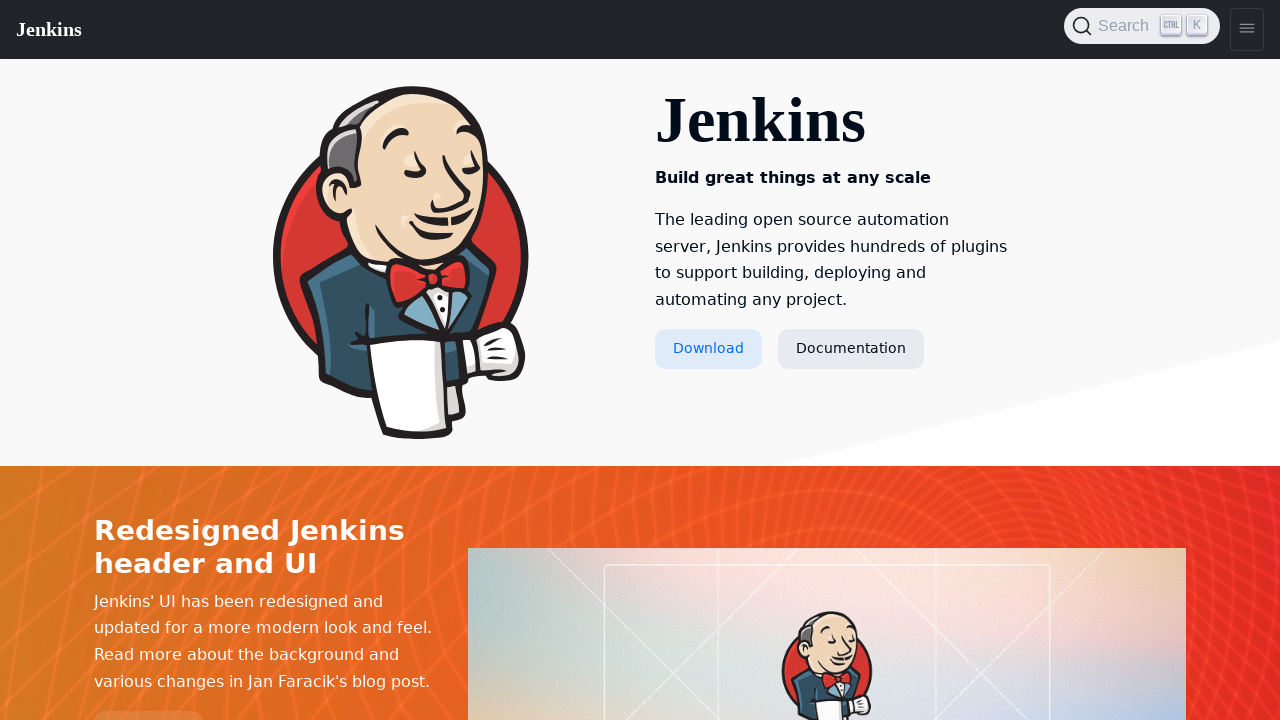

Navigated to Jenkins homepage
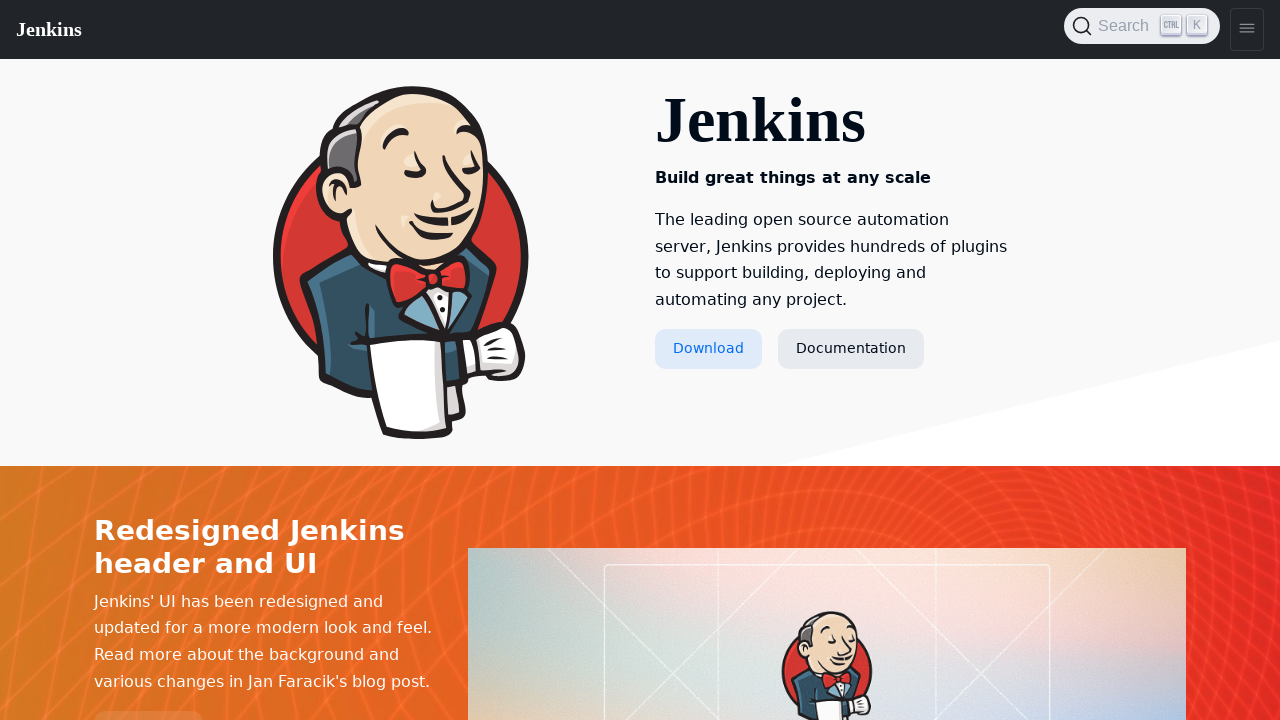

Clicked documentation button in Jenkins navbar (shadow DOM element) at (1247, 30) on jio-navbar#ji-toolbar button[type='button']
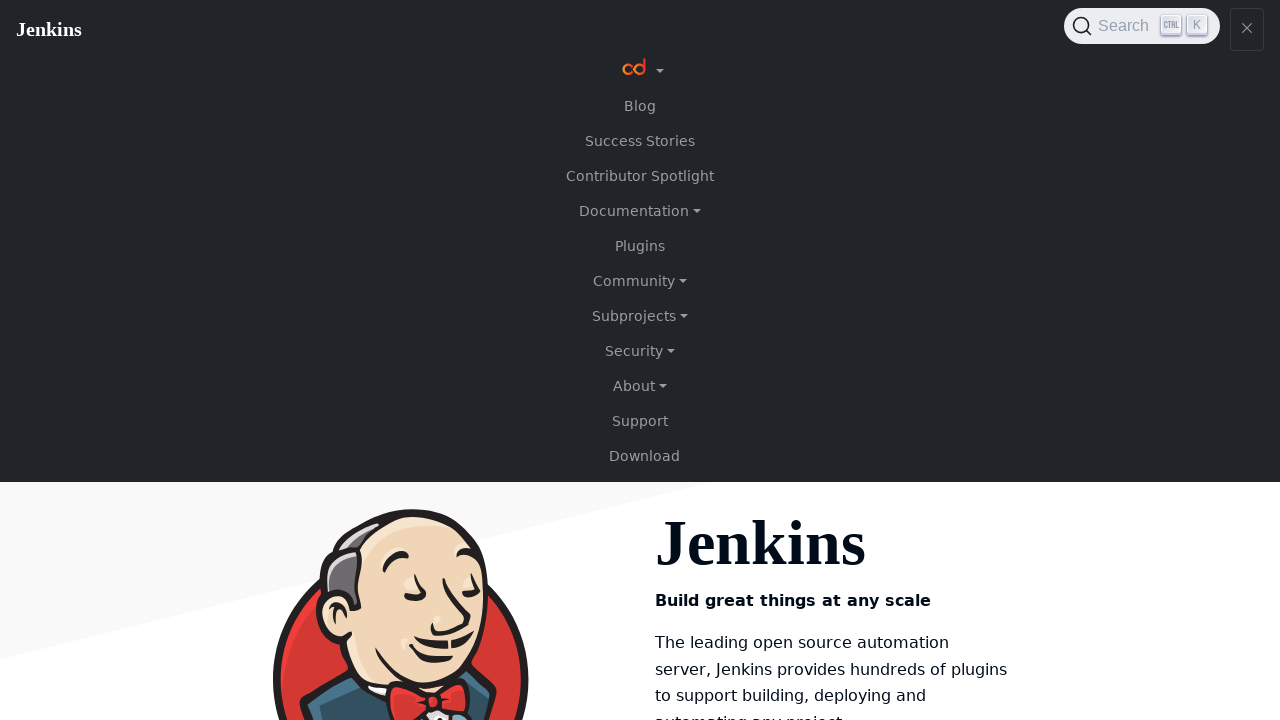

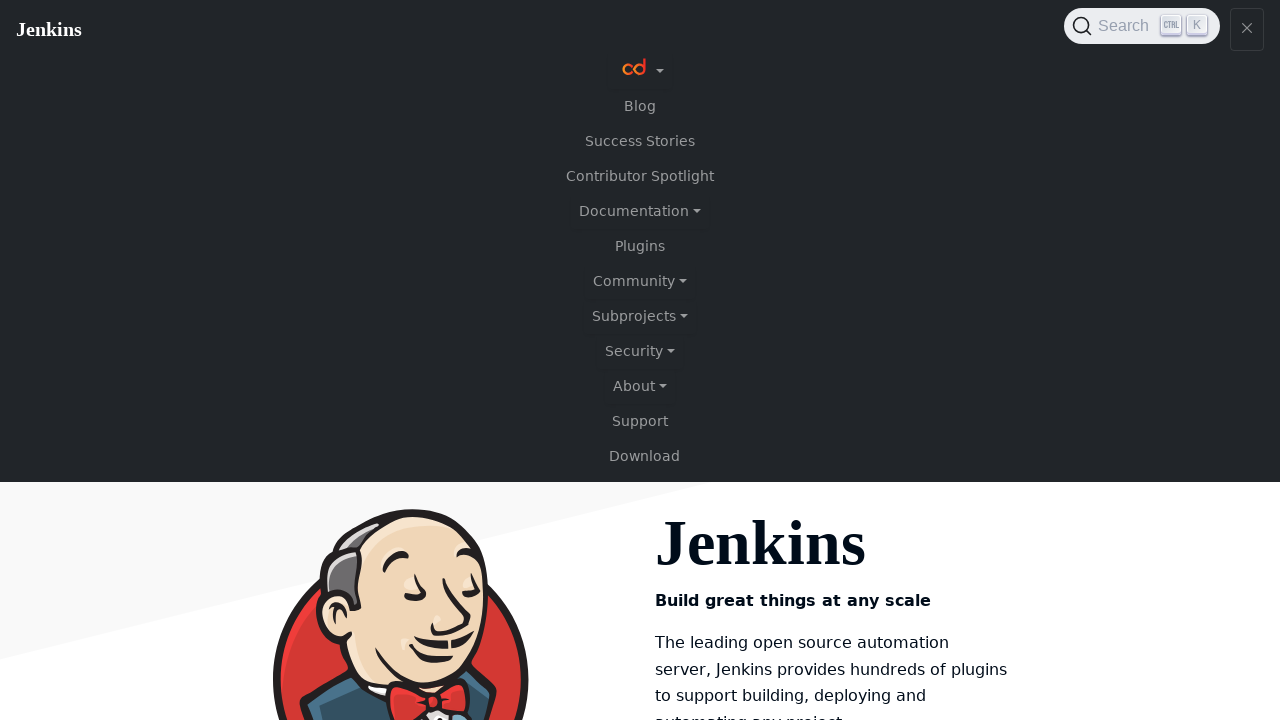